Tests that the Taiwan preliminary test report page (with Chinese characters in URL) loads correctly

Starting URL: https://tttc-turbo.web.app/report/台灣初步測試

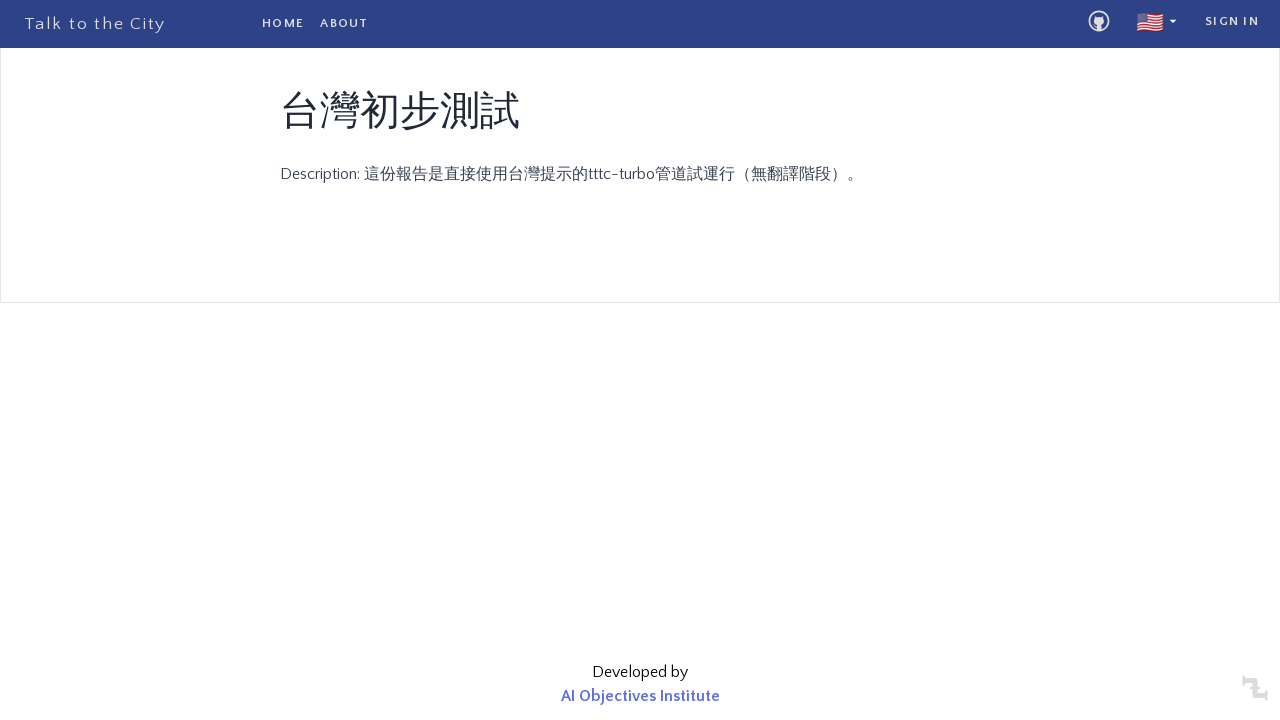

Taiwan preliminary test report page loaded with 'Show more' element visible
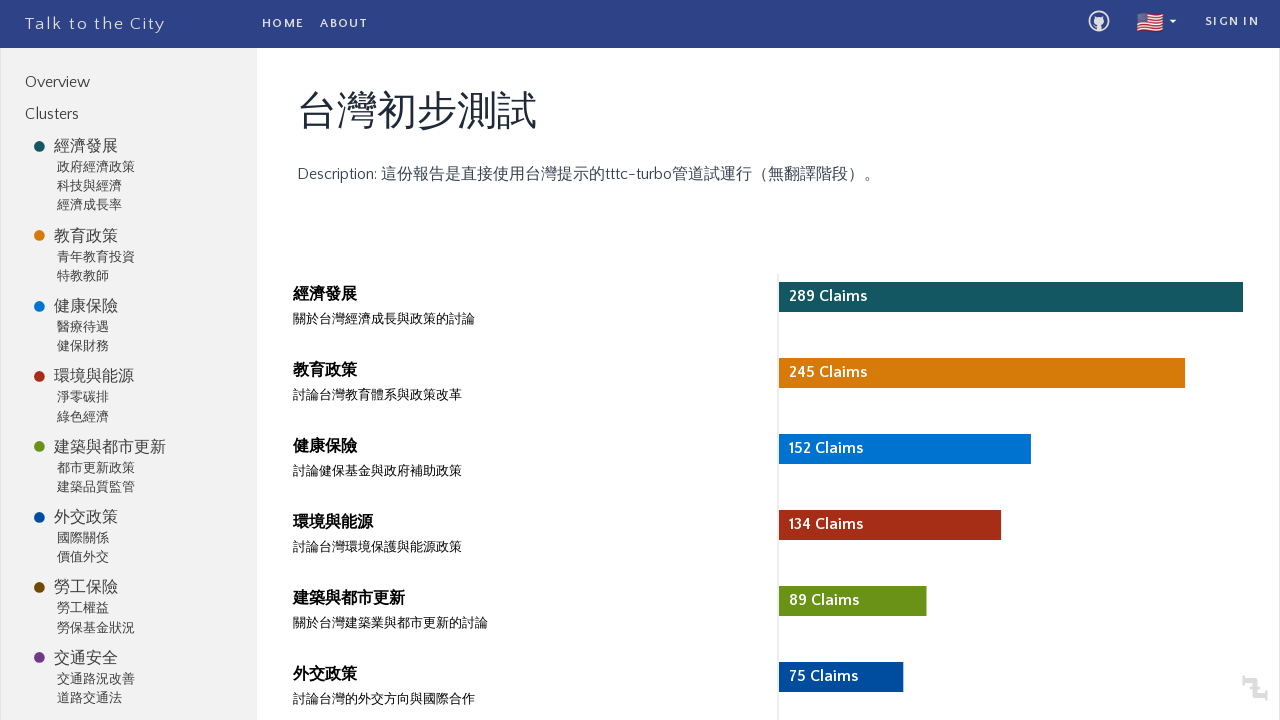

Verified 'Subtopics' text is present in the report
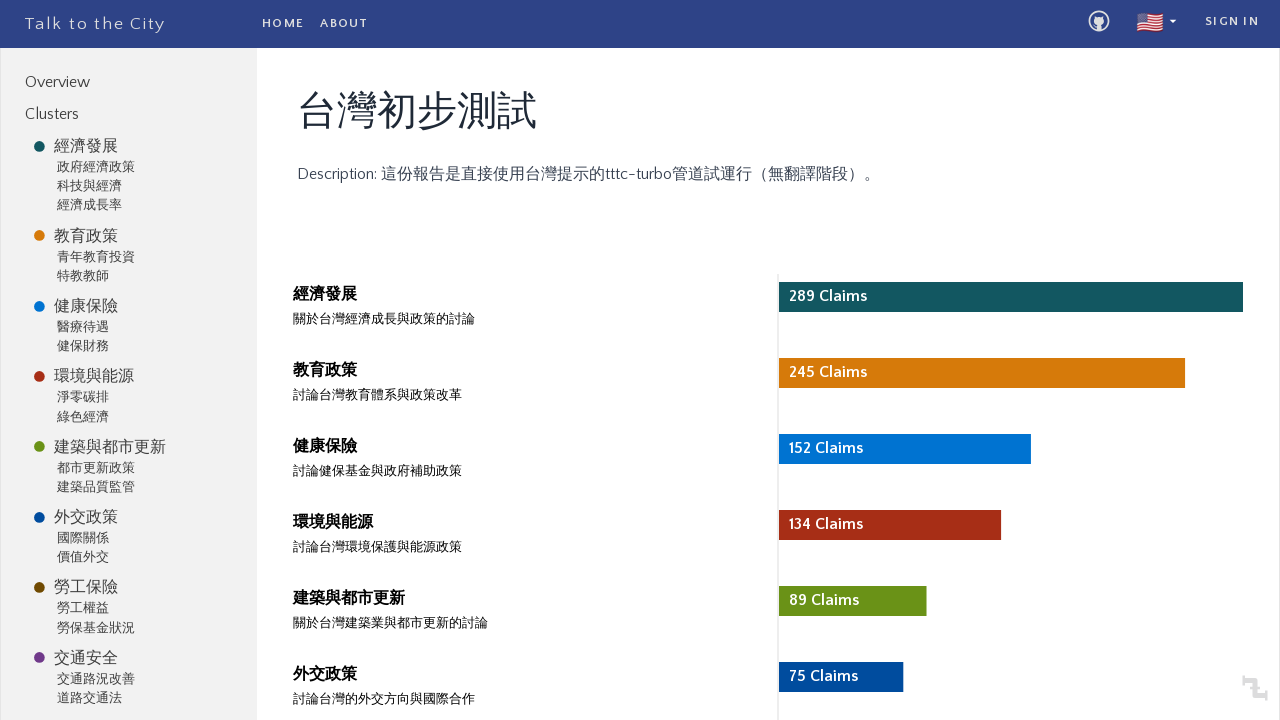

Verified 'Claims' text is present in the report
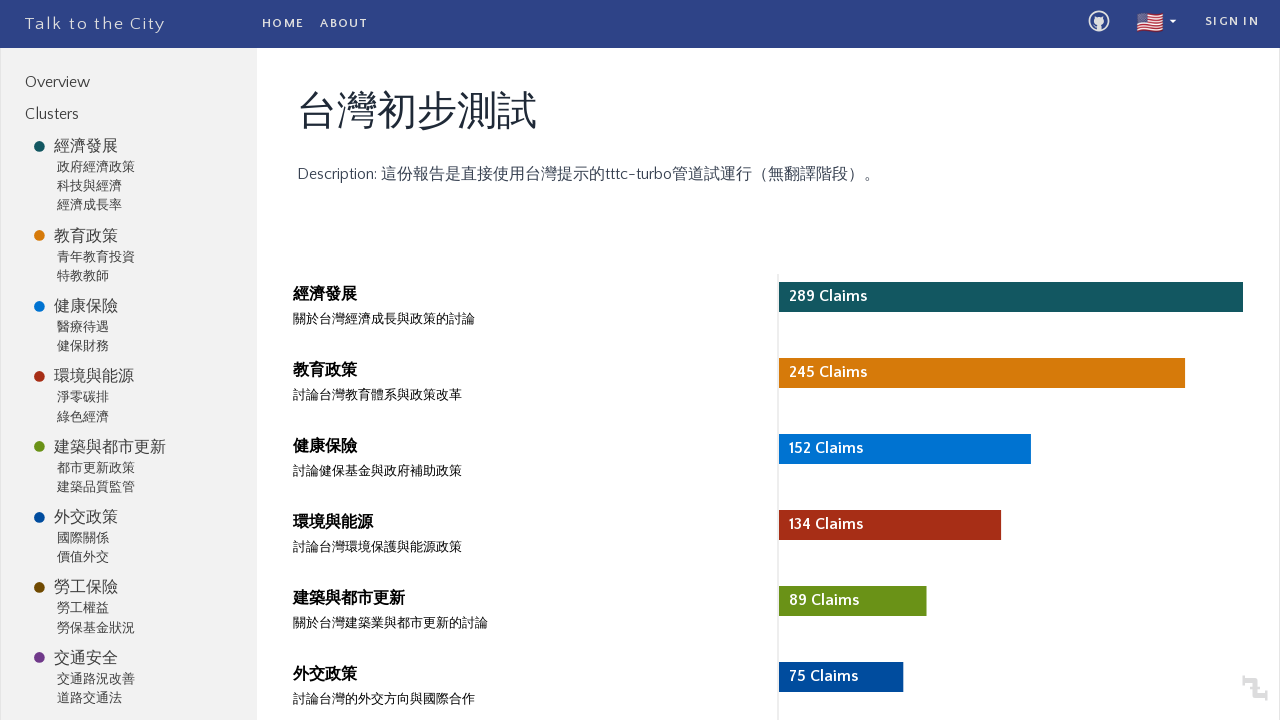

Verified 'AI Objectives Institute' text is present in the report
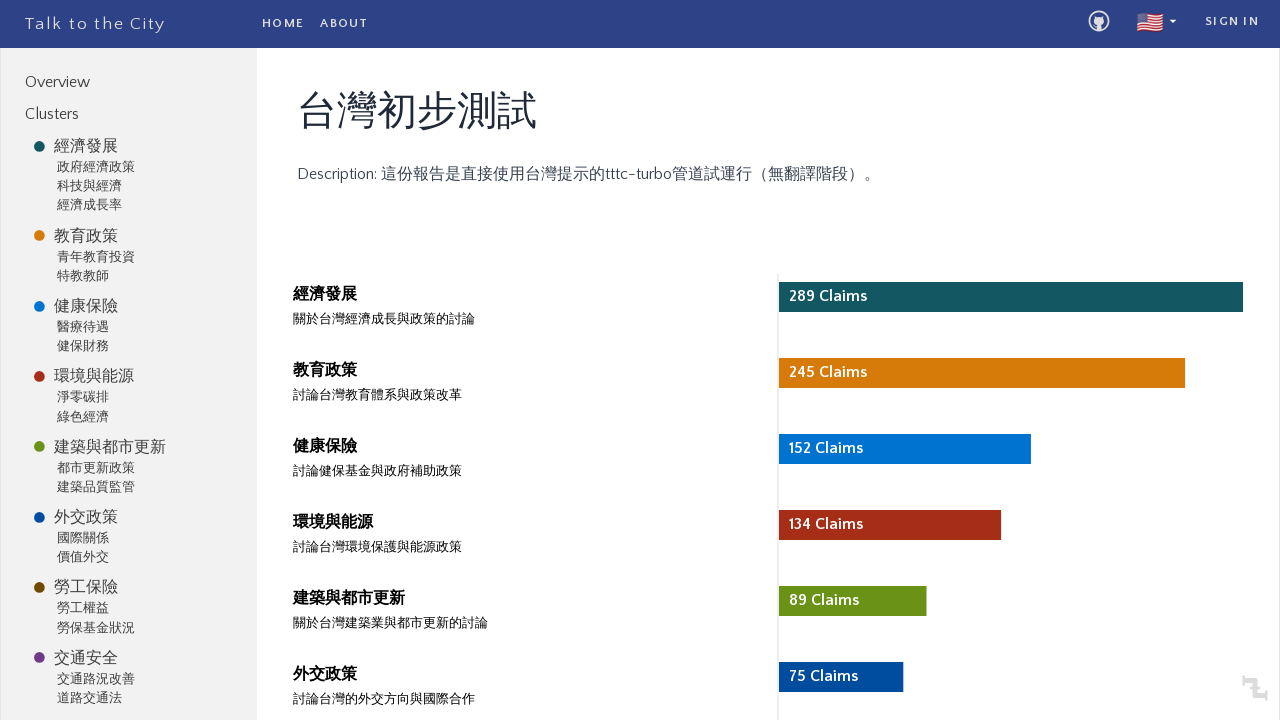

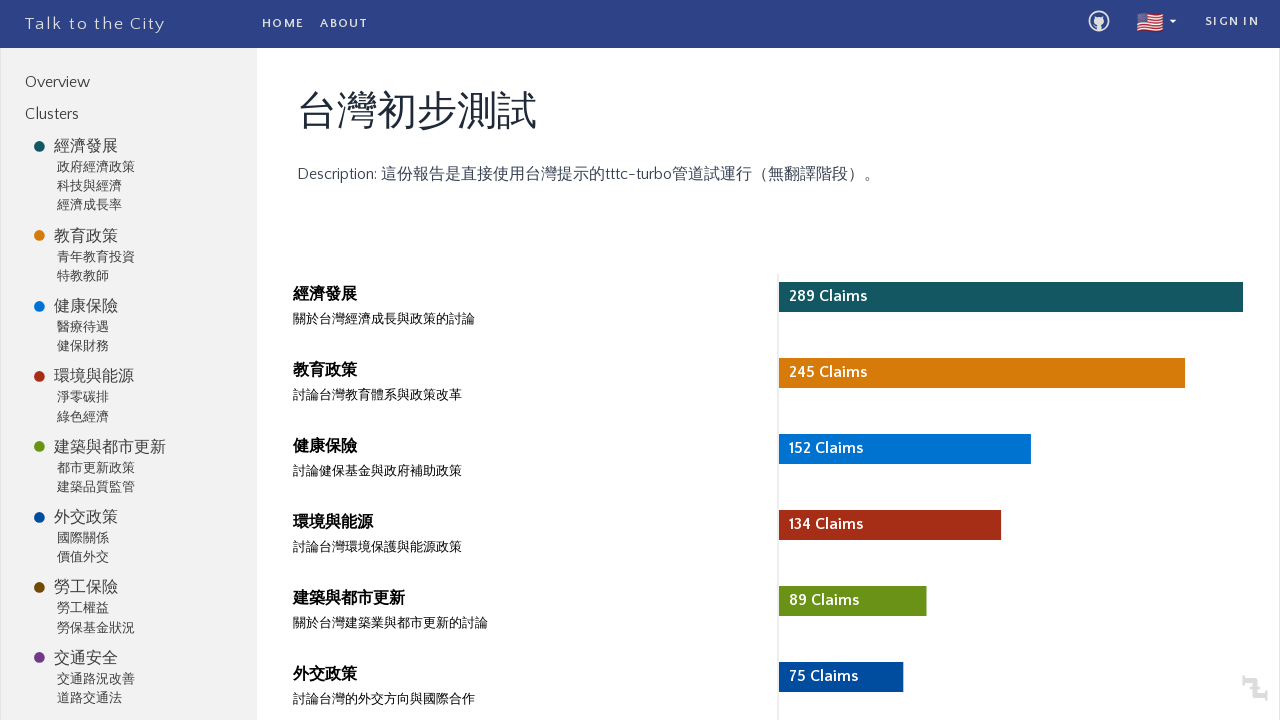